Tests date picker functionality by selecting a specific date (December 19, 1995) through month, year, and day selections

Starting URL: https://demoqa.com/date-picker

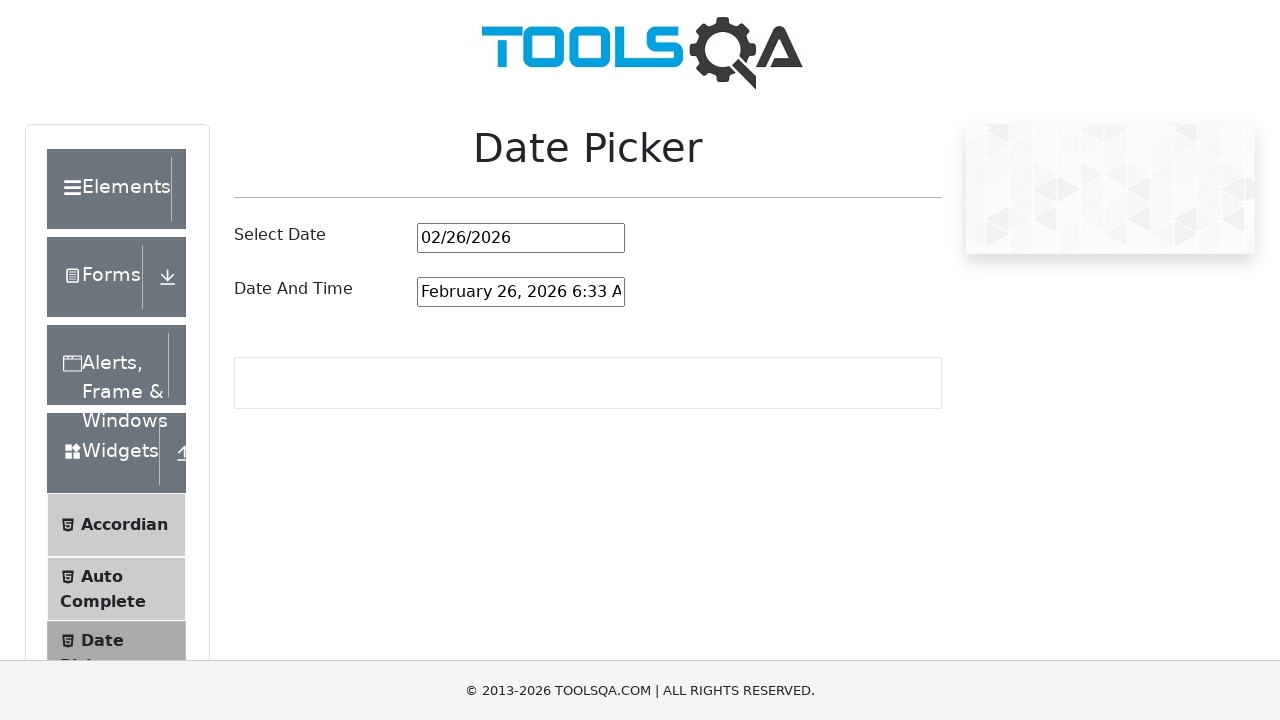

Clicked date picker input to open the date picker at (521, 238) on #datePickerMonthYearInput
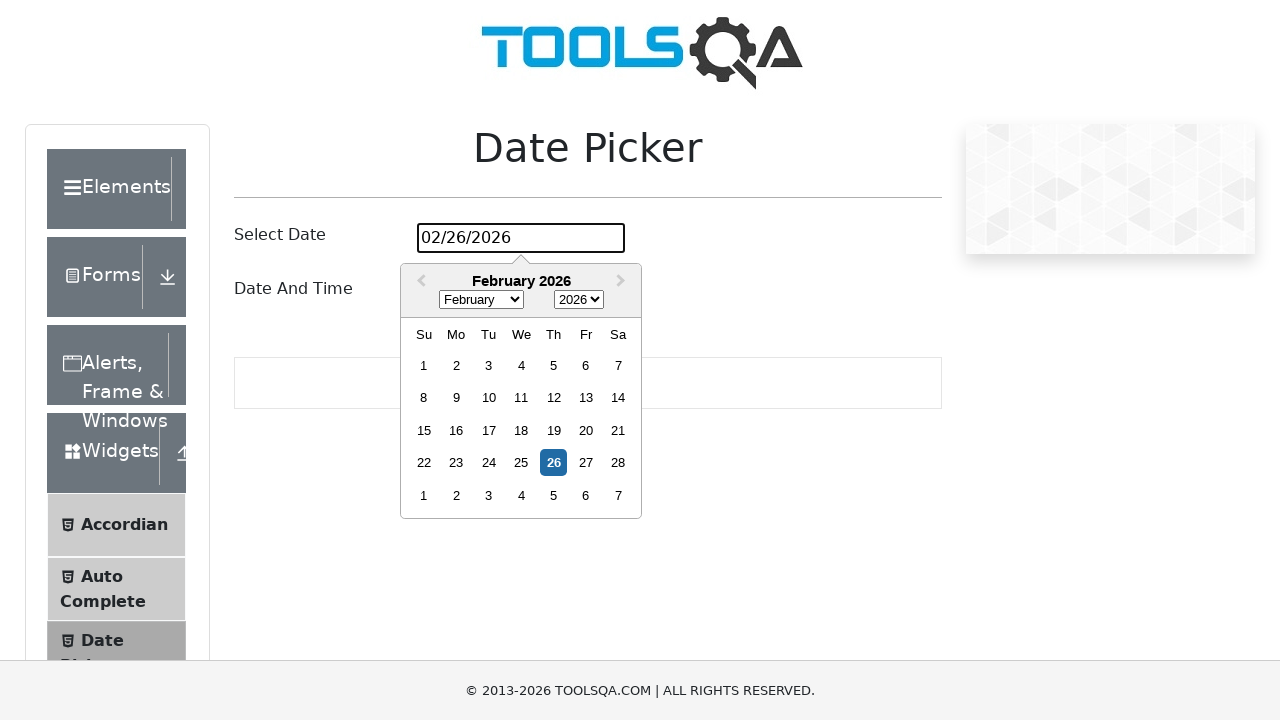

Selected December from month dropdown on .react-datepicker__month-select
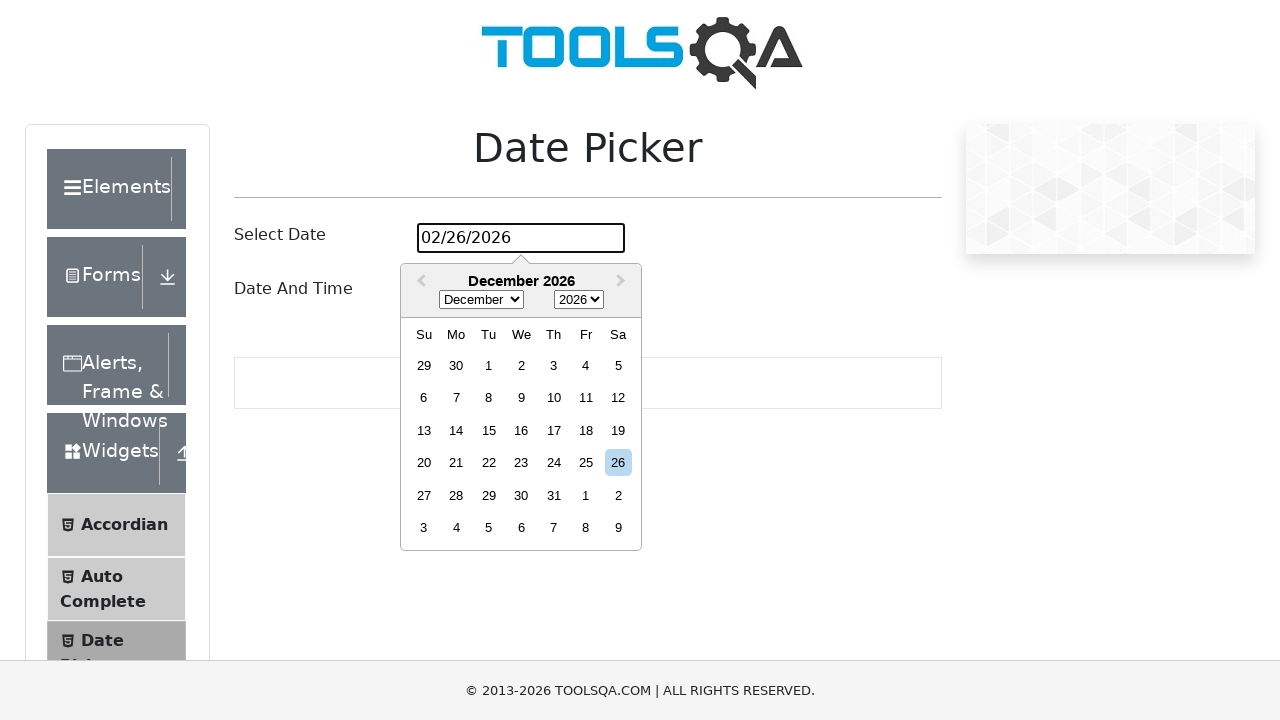

Selected 1995 from year dropdown on .react-datepicker__year-select
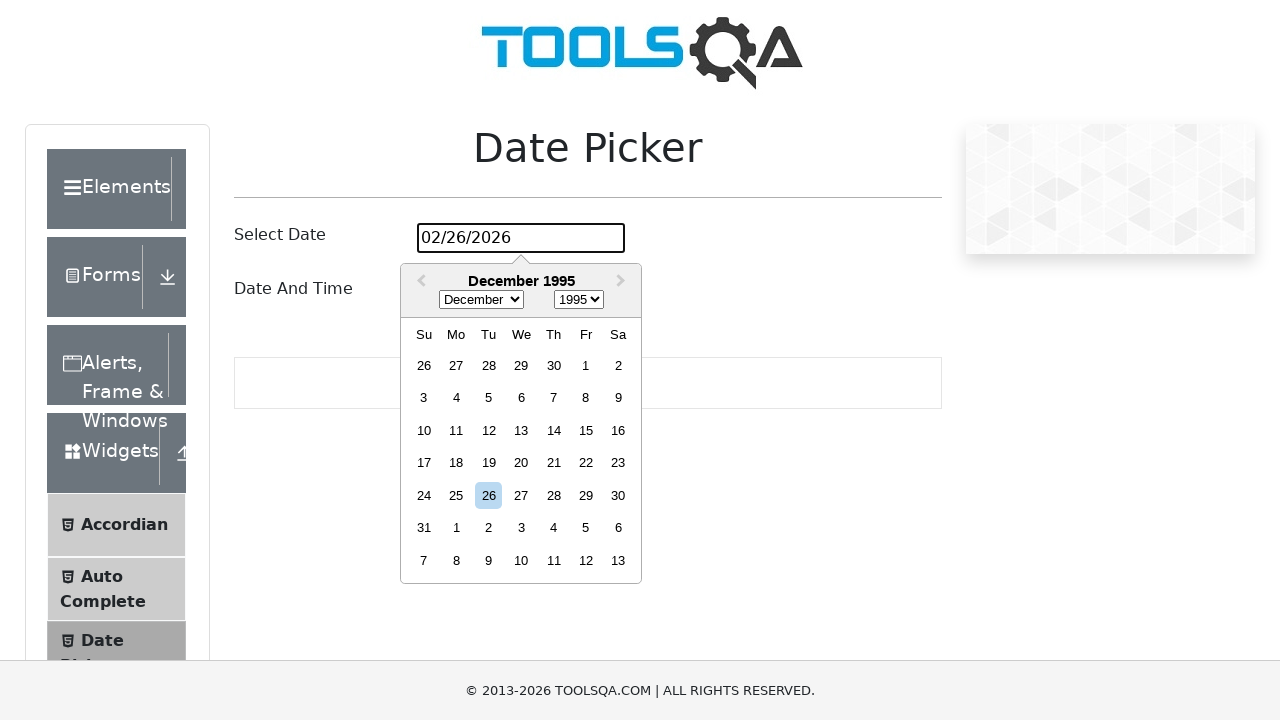

Clicked on day 19 to complete date selection (December 19, 1995) at (489, 463) on .react-datepicker__day >> nth=23
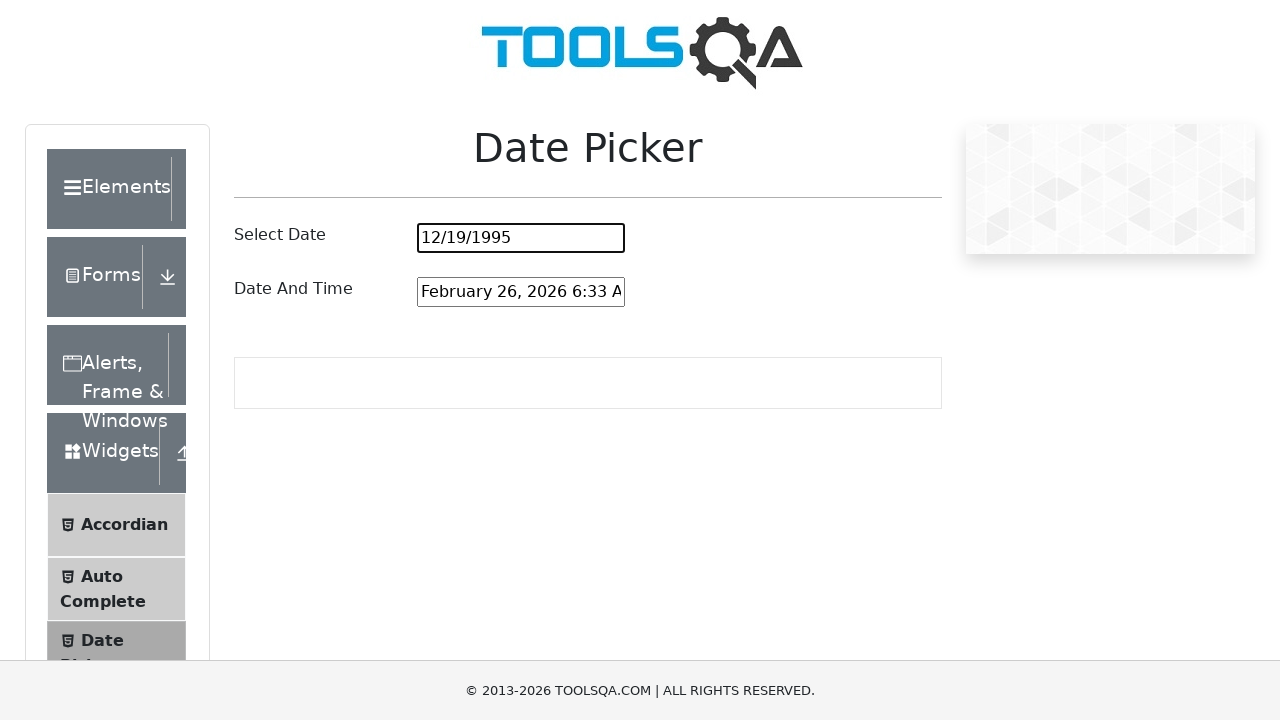

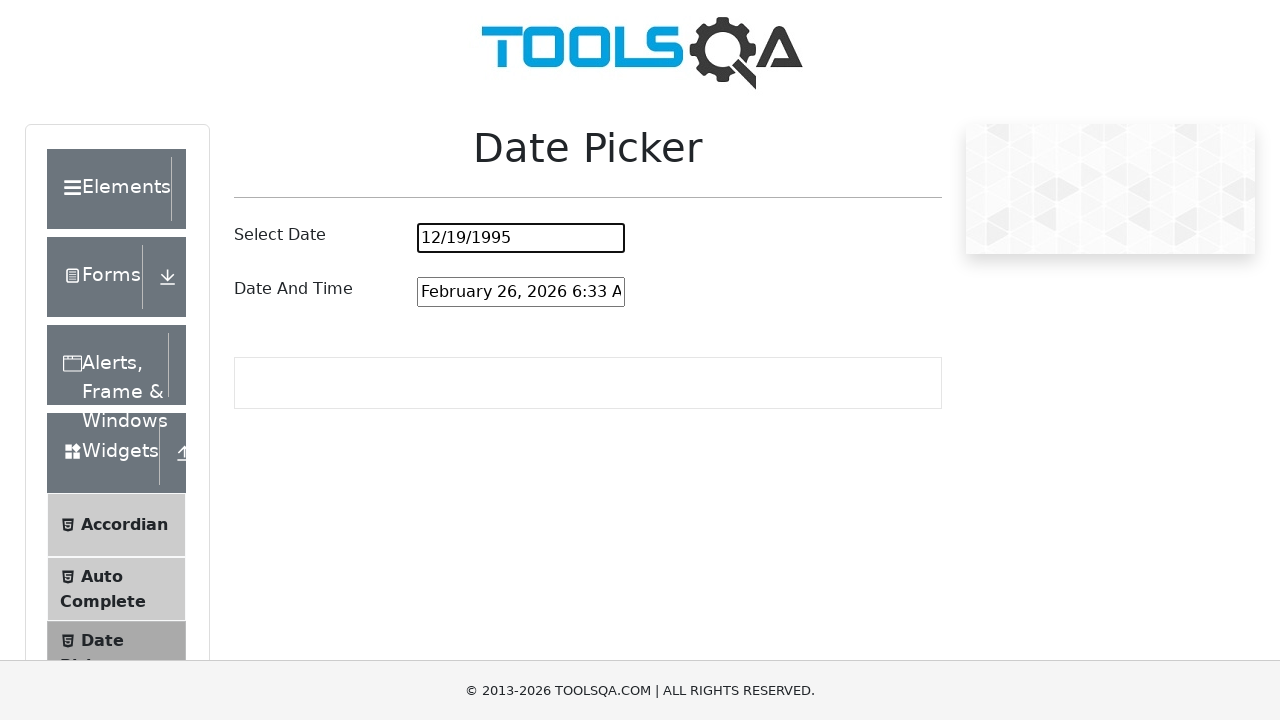